Tests dynamic properties page by waiting for an element that becomes visible after a delay, verifying that the element appears and is displayed correctly.

Starting URL: https://demoqa.com/dynamic-properties

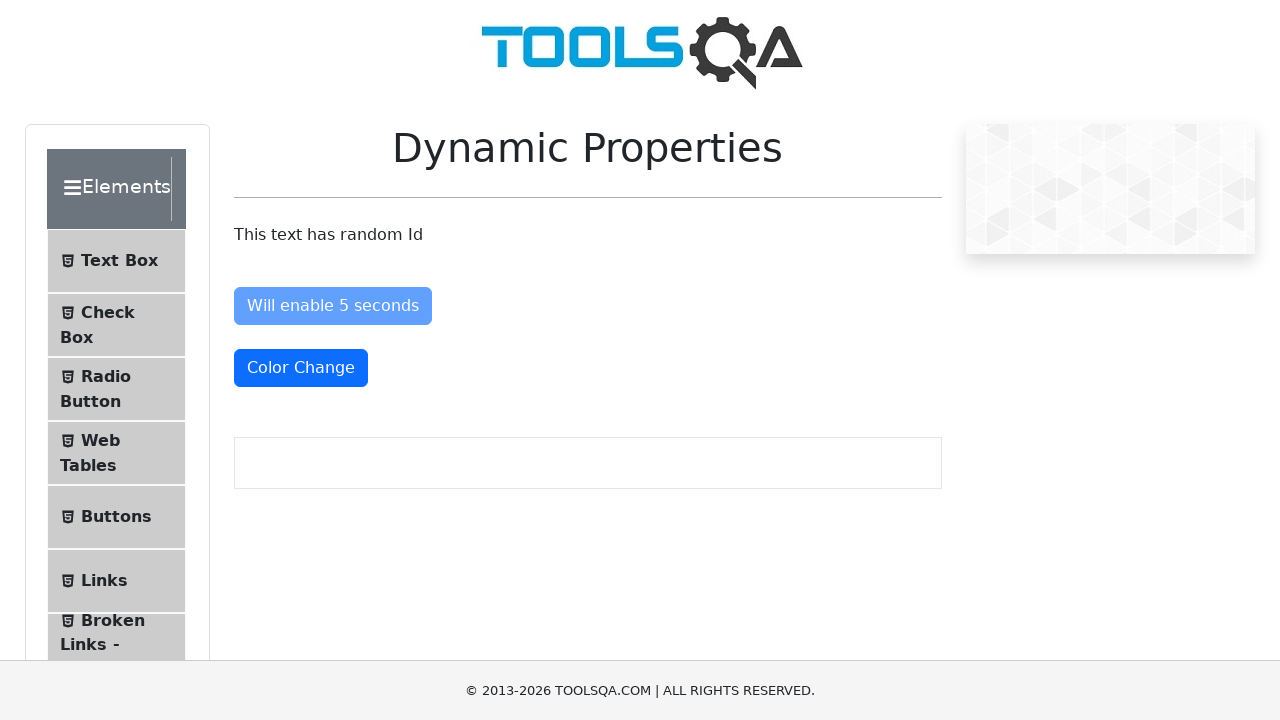

Waited for #visibleAfter element to become visible (timeout 6000ms)
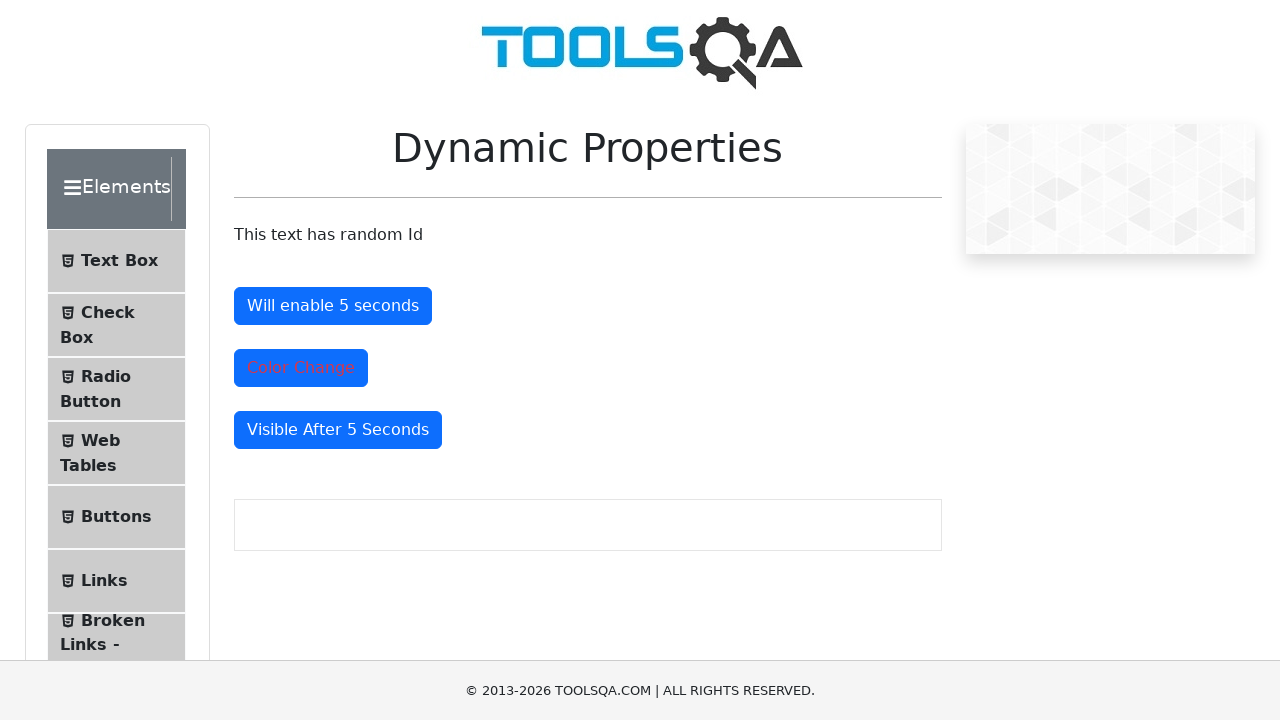

Verified that #visibleAfter element is visible
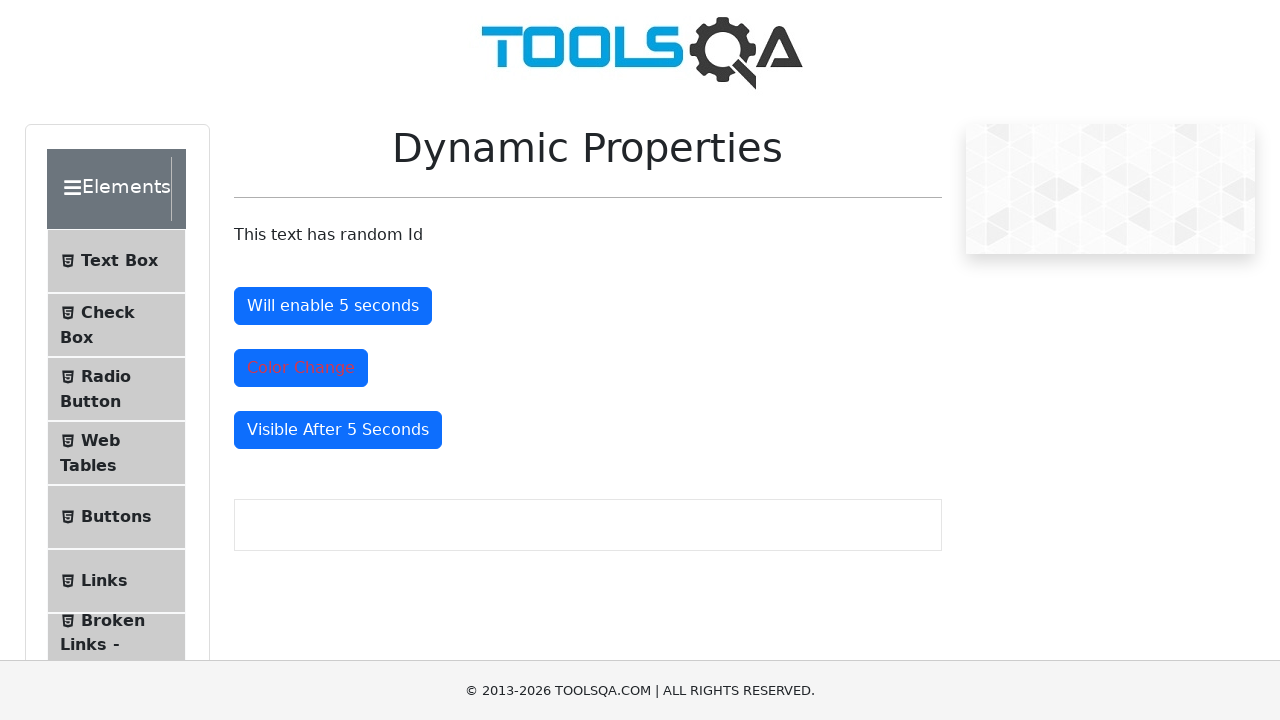

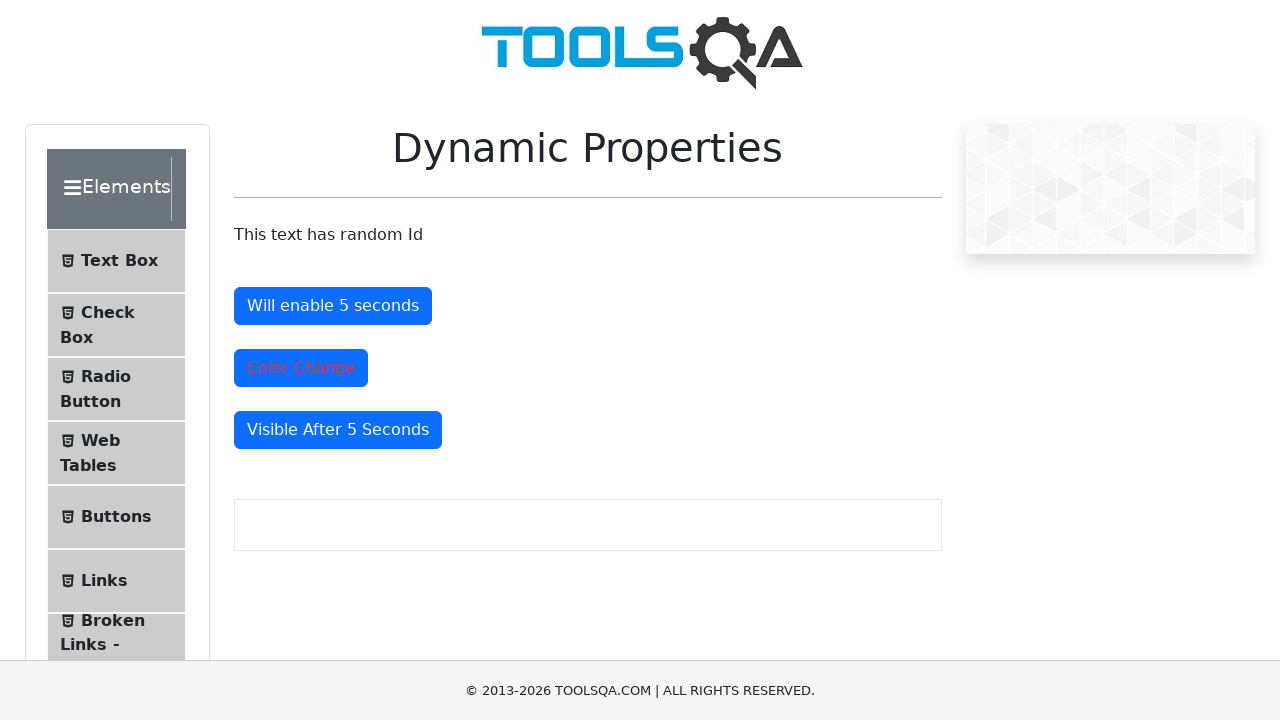